Navigates to the Wella Professional website and waits for the page to load. Originally an accessibility test using axe-core, simplified to basic page load verification.

Starting URL: https://www.wella.com/professional/en-EN

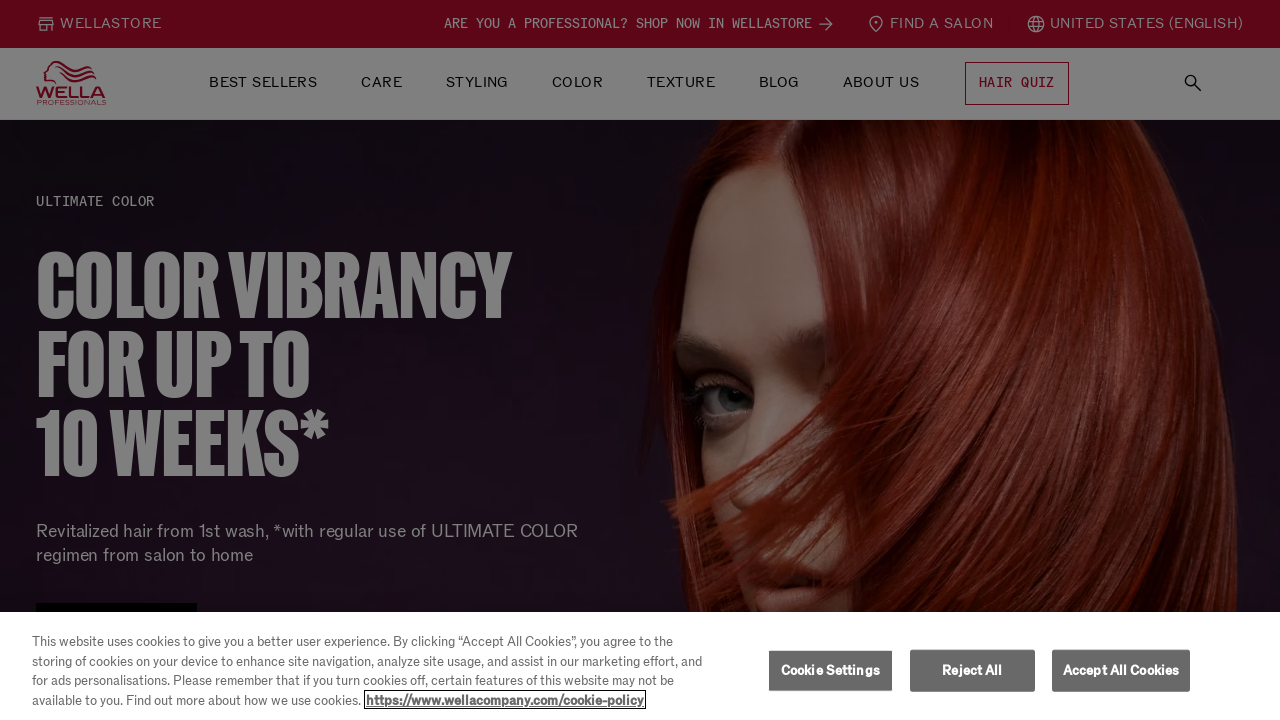

Page network idle state reached - page fully loaded
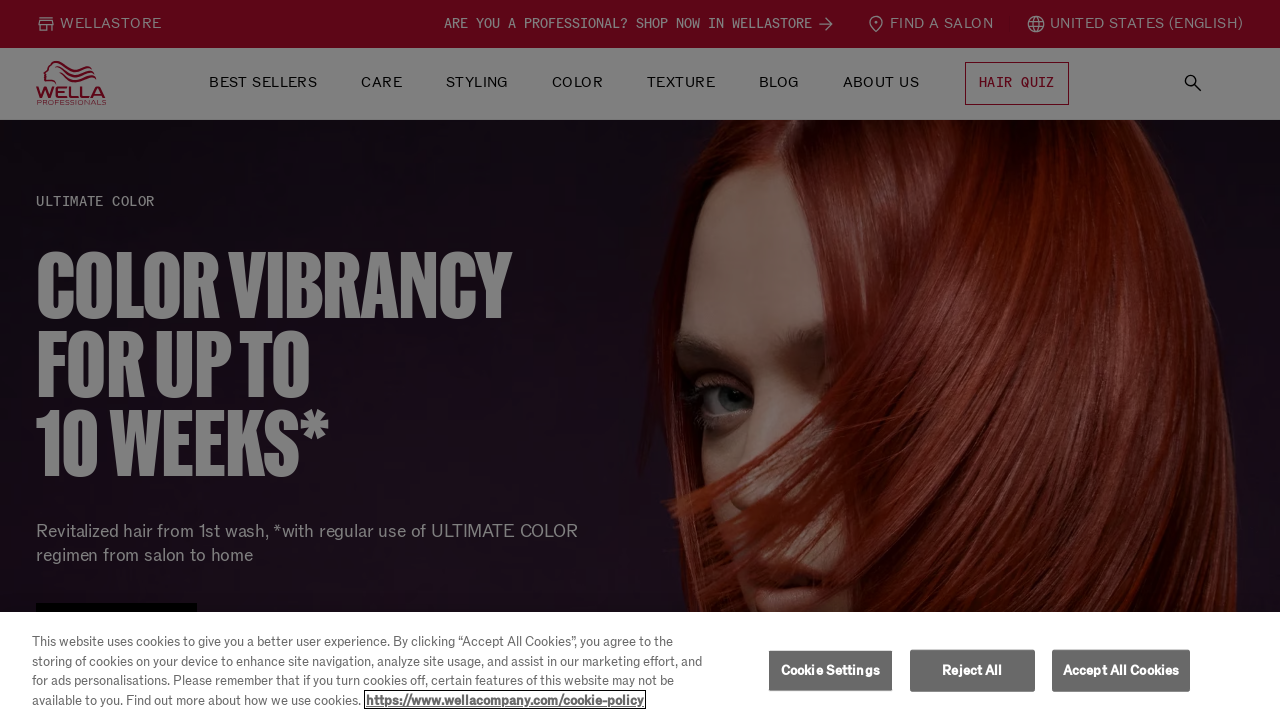

Body element found - main content verified
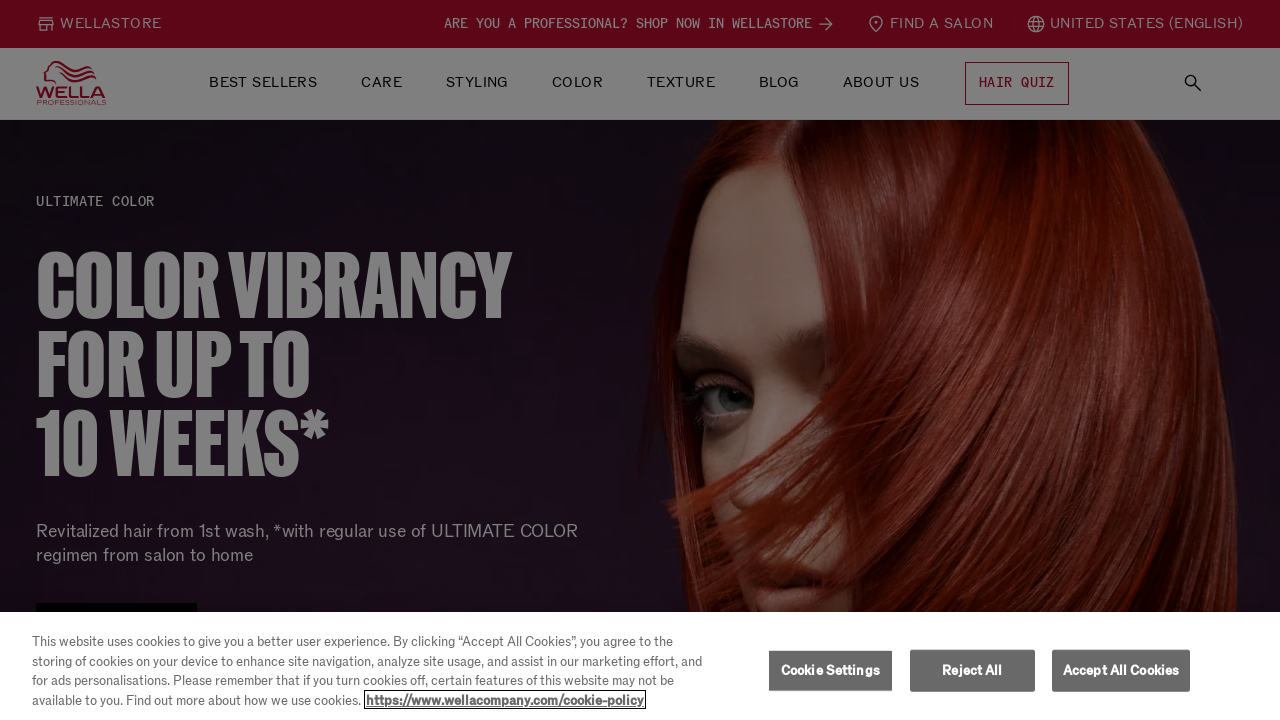

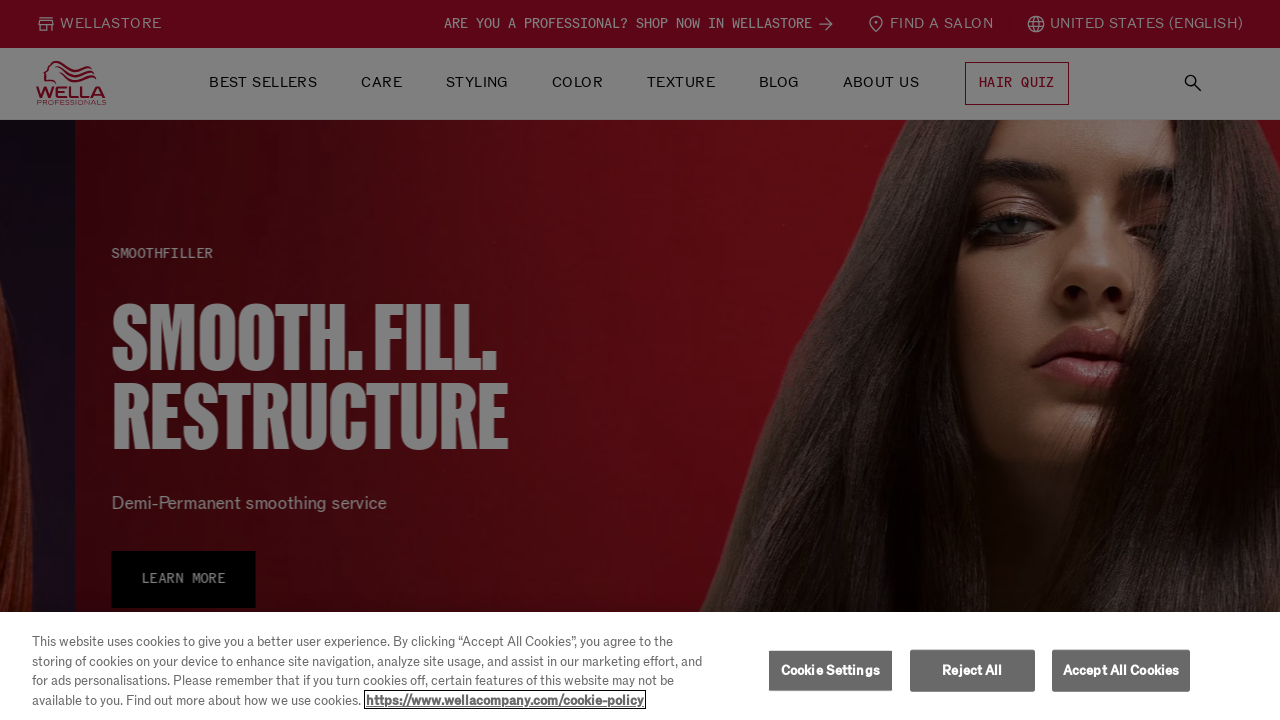